Tests the ability to inject jQuery Growl notifications into a page by loading jQuery, jQuery Growl library and styles, then displaying notification messages on the page.

Starting URL: http://the-internet.herokuapp.com

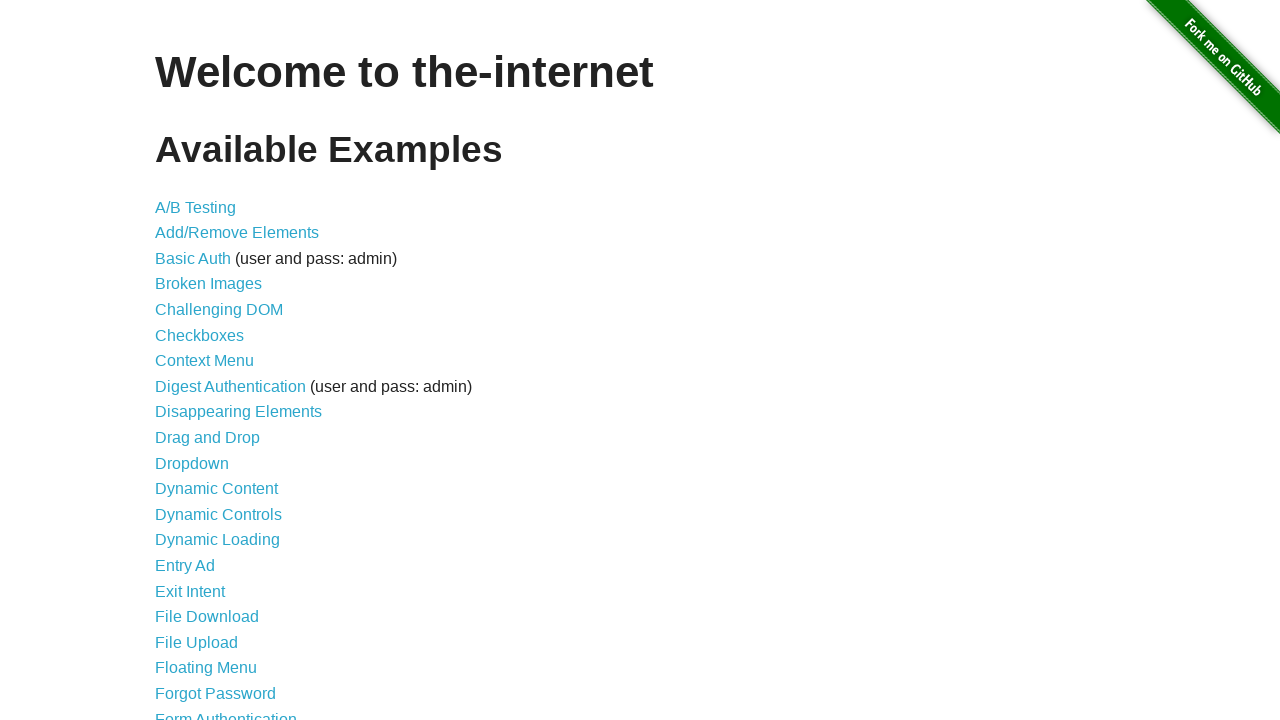

Injected jQuery library into page if not already present
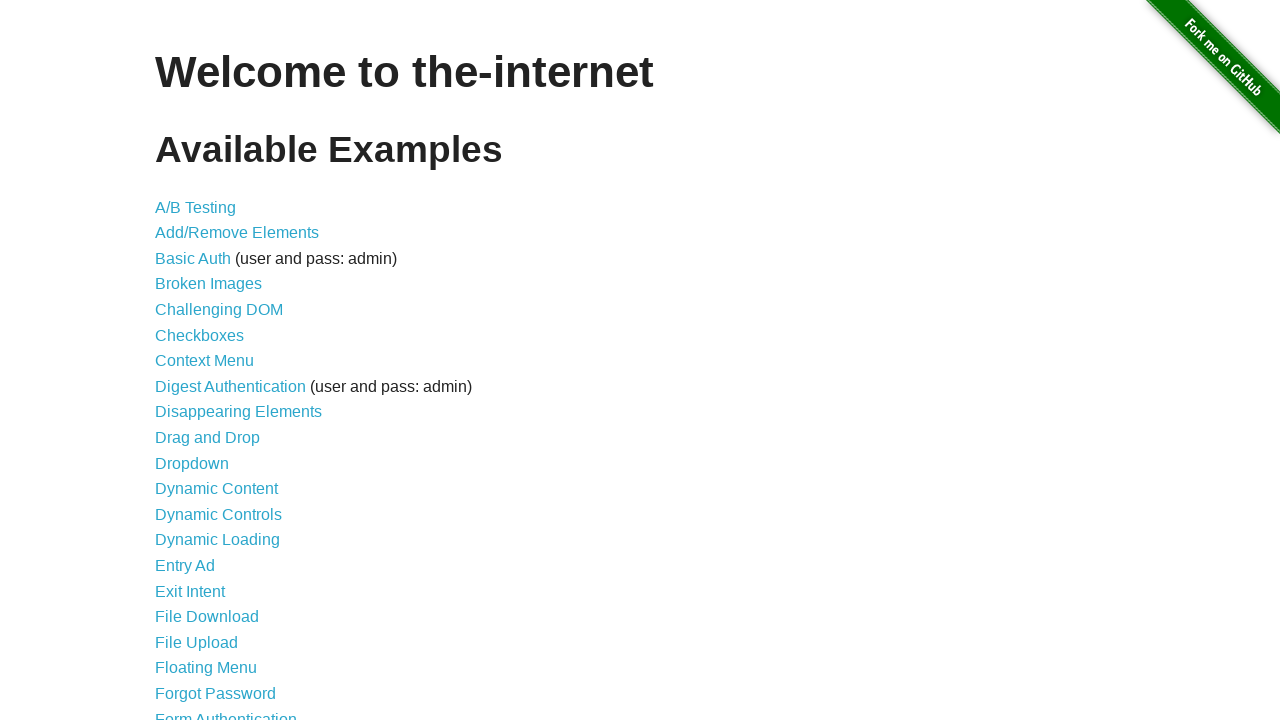

Waited for jQuery library to load
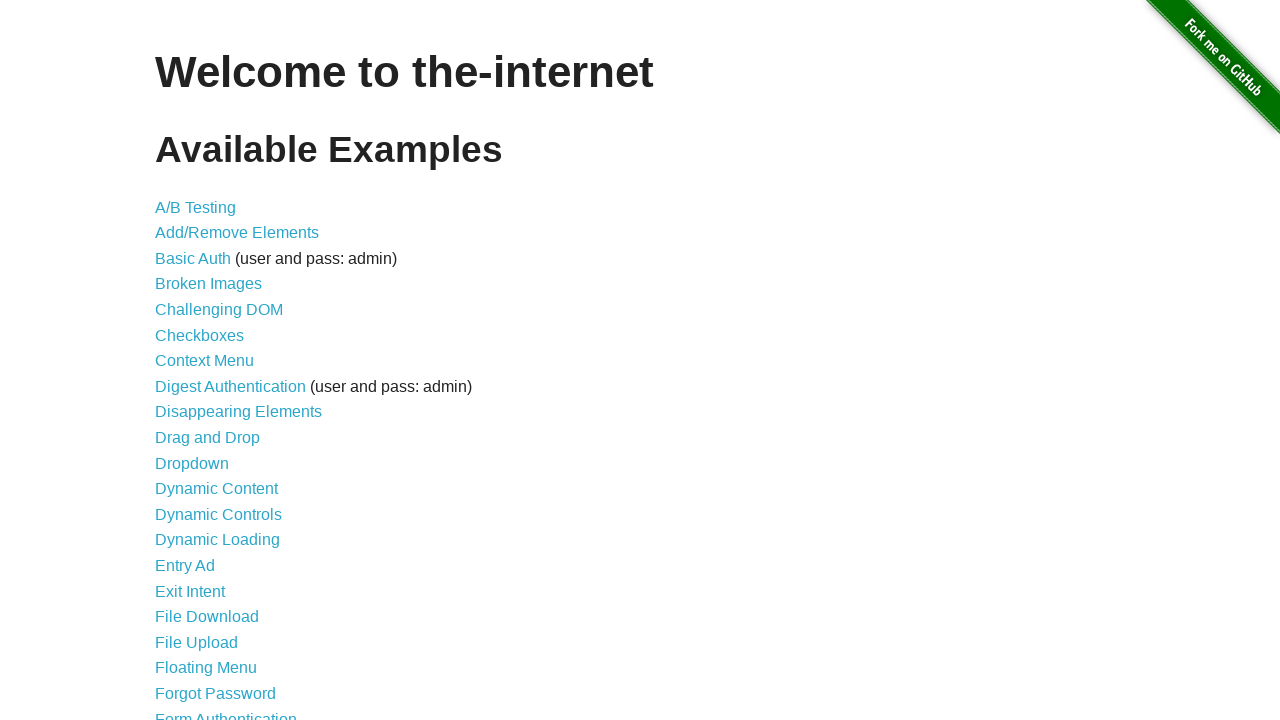

Loaded jQuery Growl library
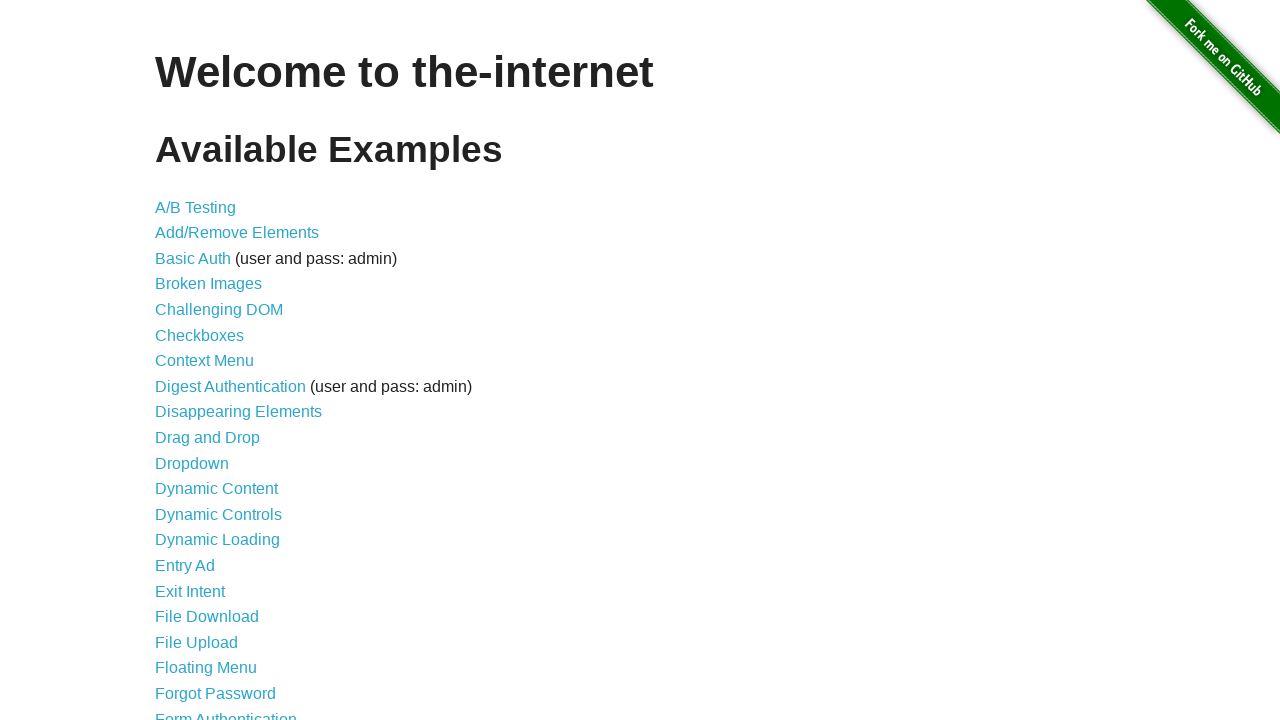

Injected jQuery Growl CSS styles into page
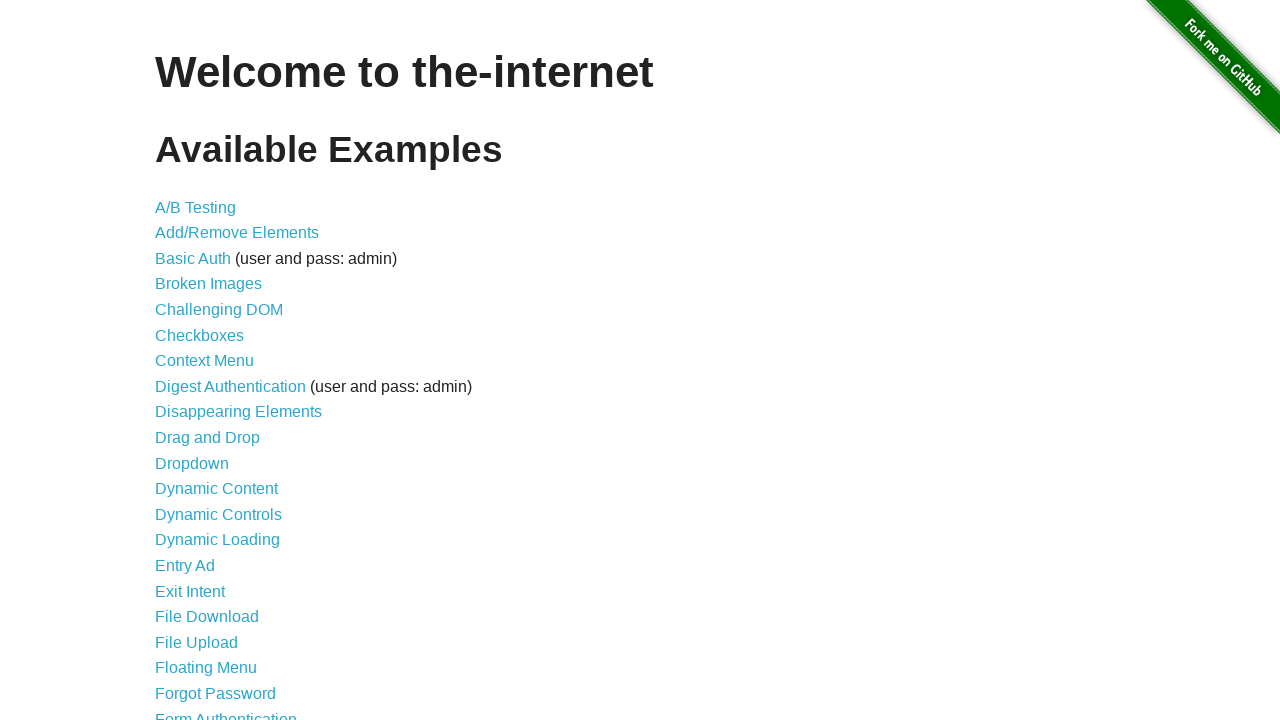

Waited for jQuery Growl plugin to be available
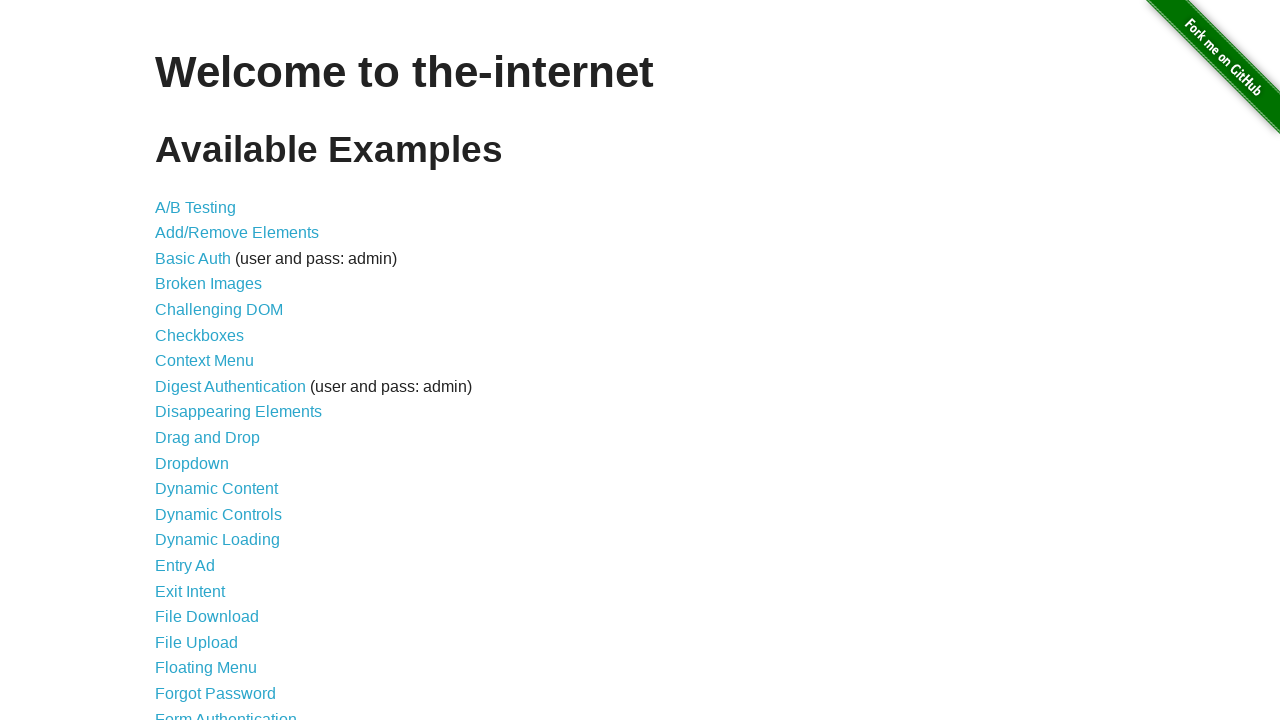

Displayed plain jQuery Growl notification with title 'GET' and message '/'
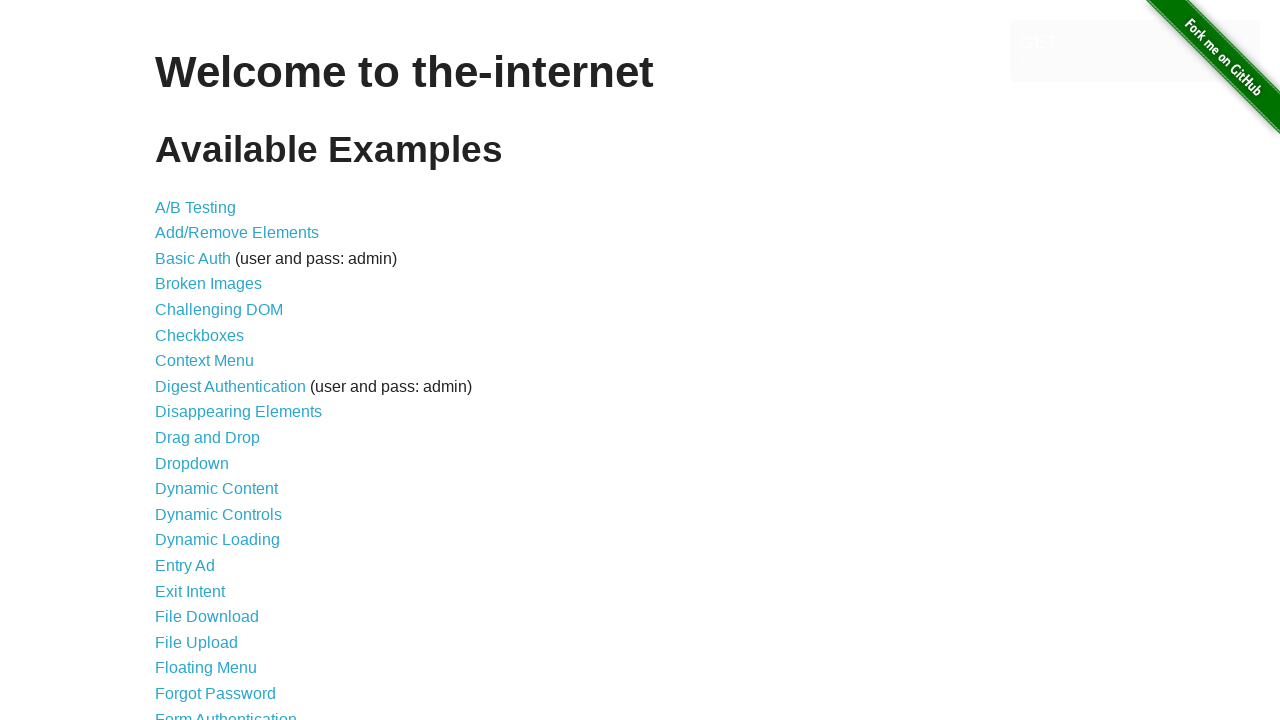

Displayed error notification with title 'ERROR'
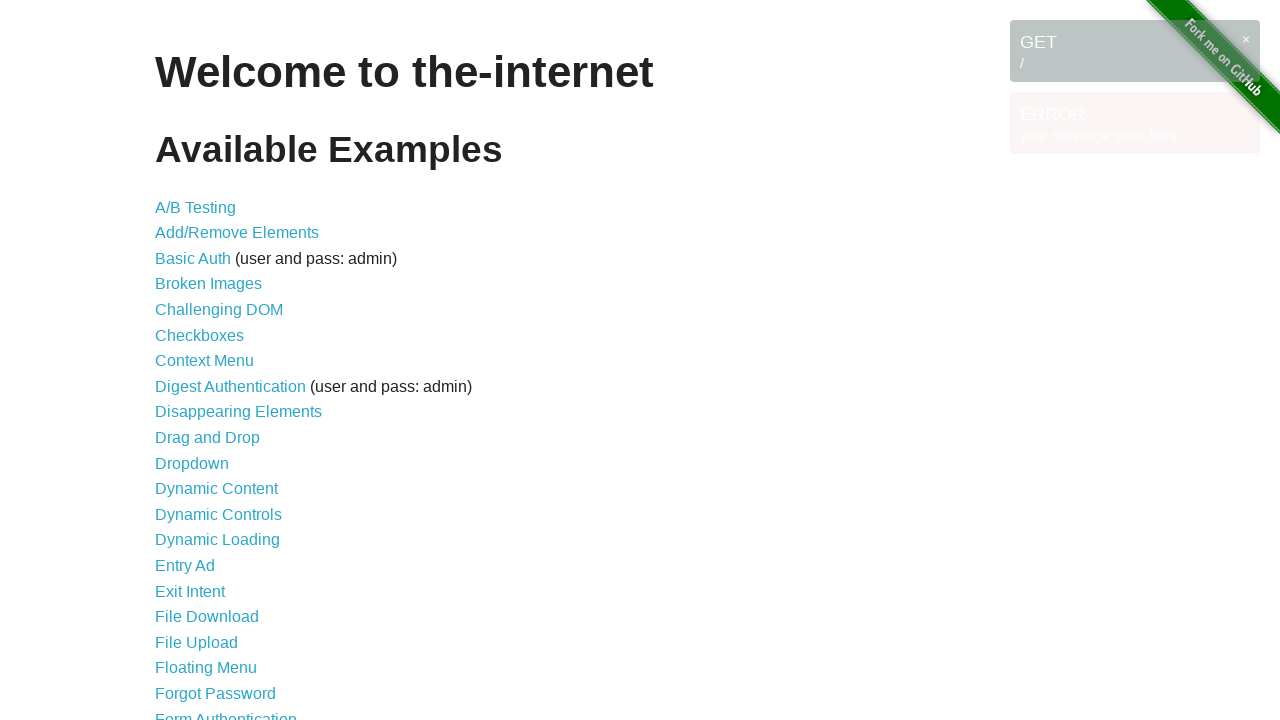

Displayed notice notification with title 'Notice'
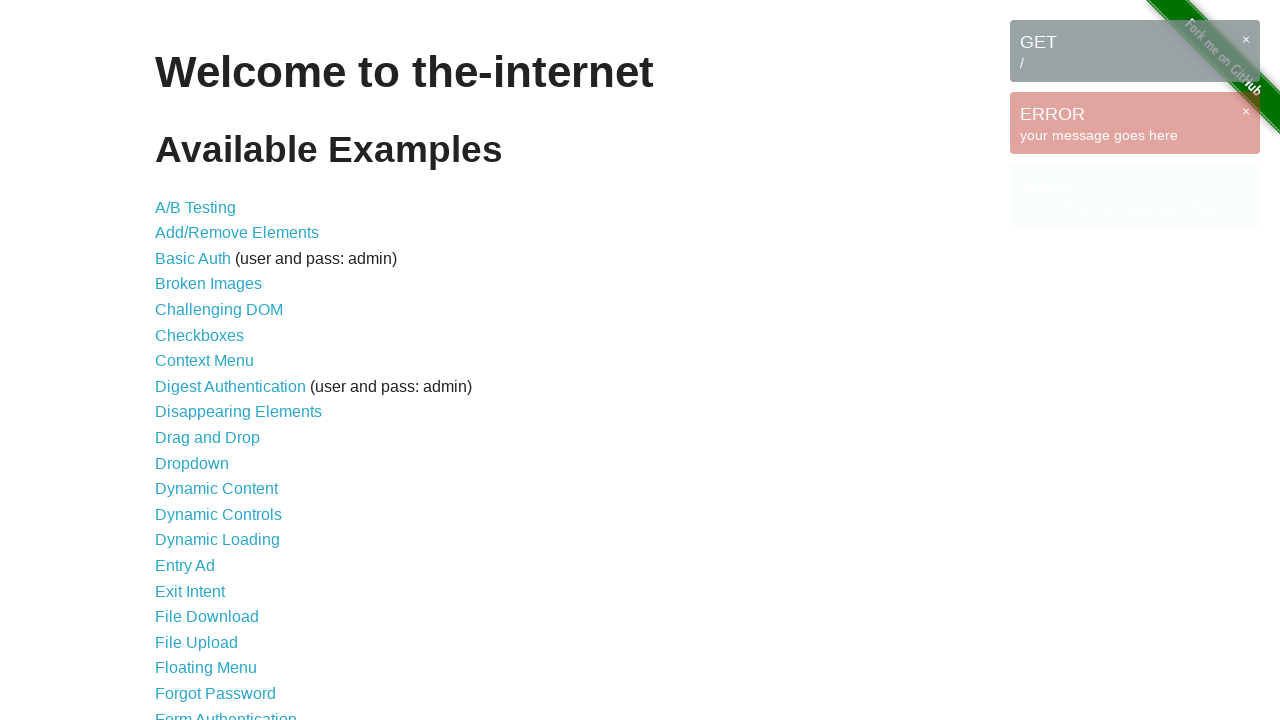

Displayed warning notification with title 'Warning!'
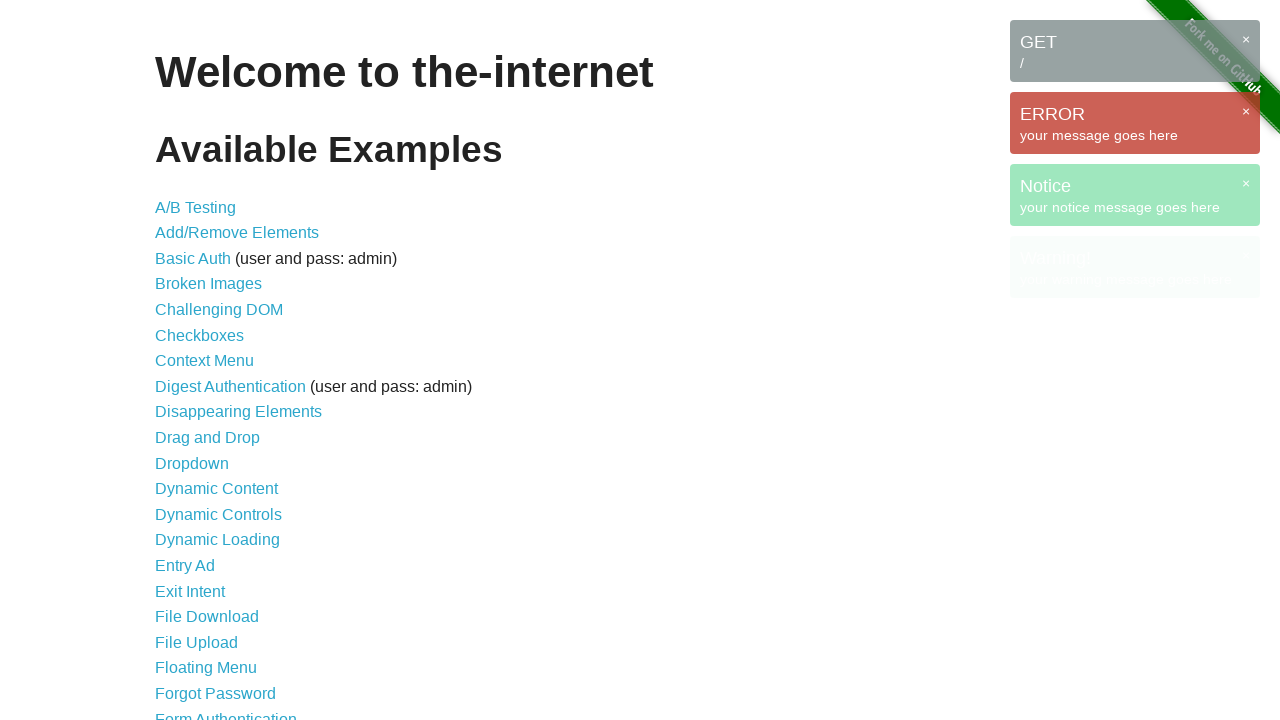

Waited for growl notification messages to appear on page
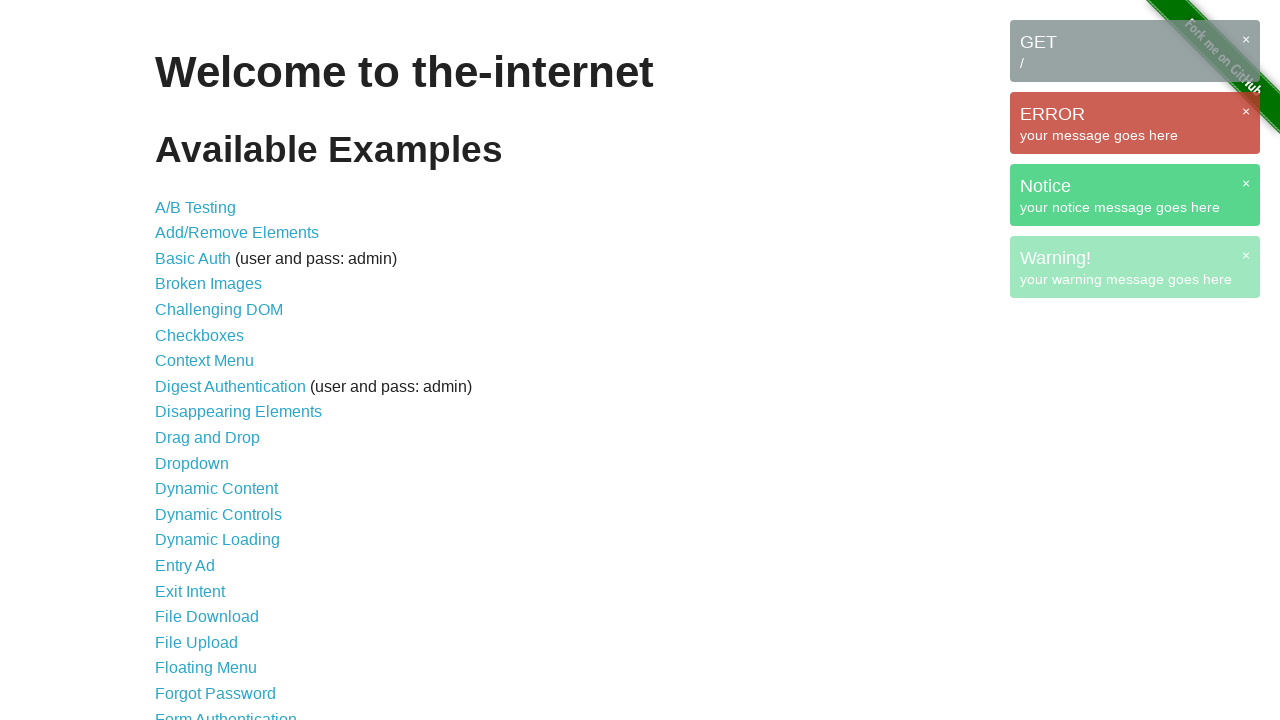

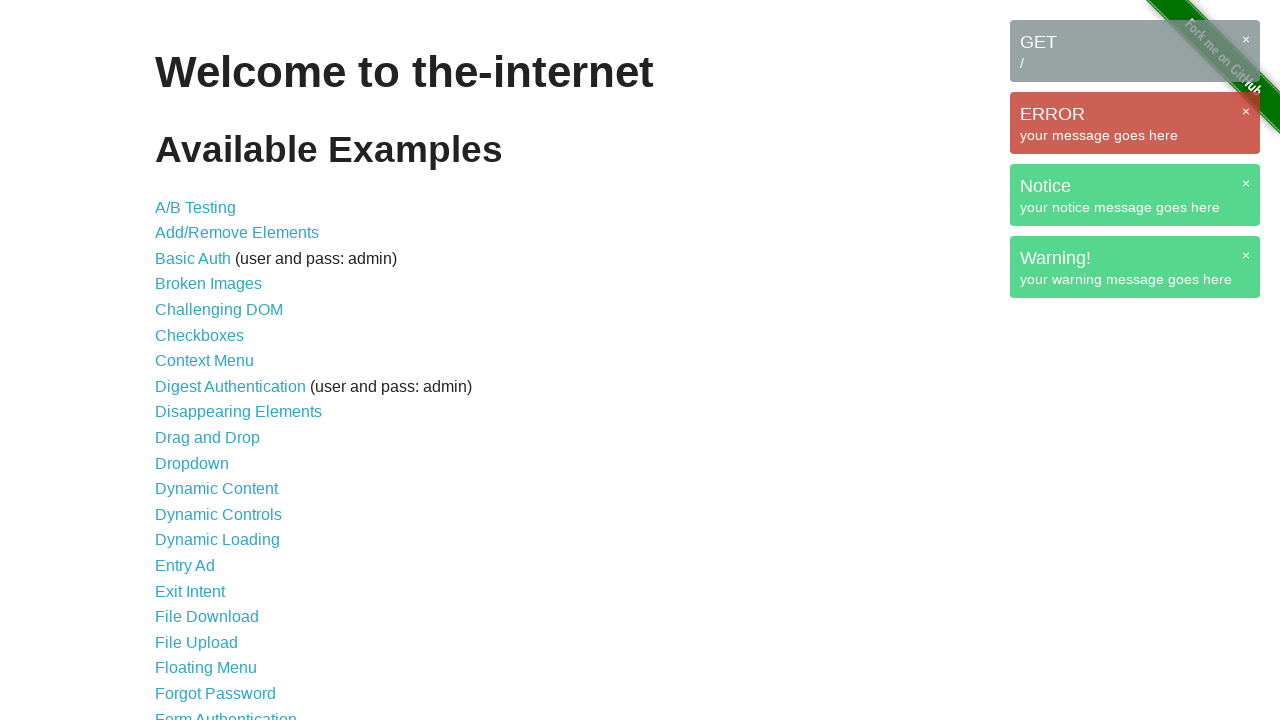